Tests a browser-agnostic approach to switching between multiple windows by tracking window handles before and after clicking a link, then switching between the original and new windows while verifying page titles.

Starting URL: http://the-internet.herokuapp.com/windows

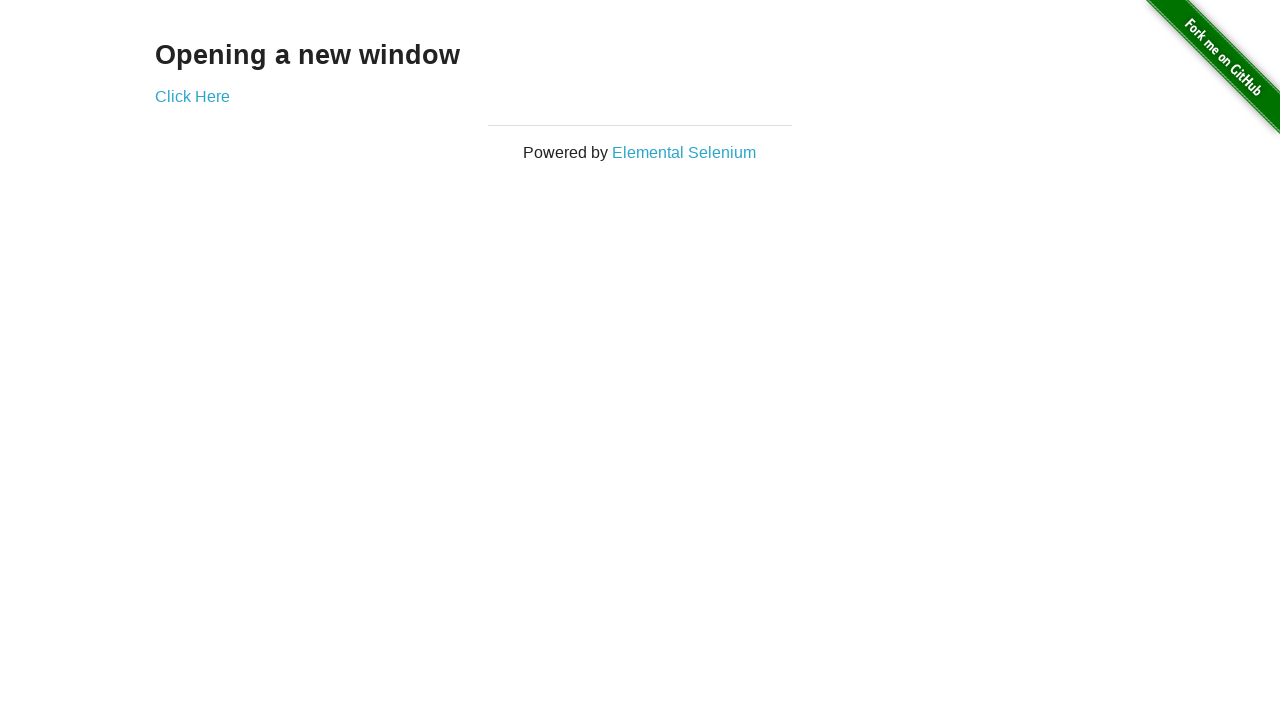

Stored initial list of pages before clicking link
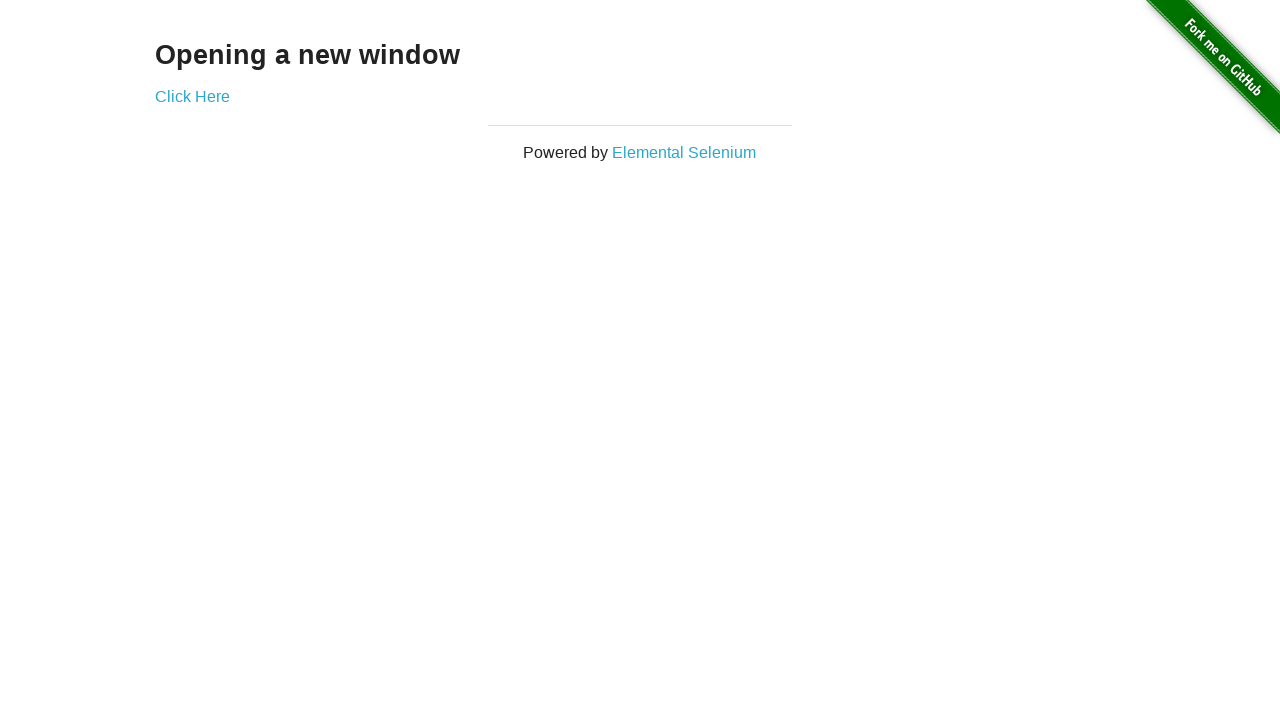

Clicked link to open new window at (192, 96) on .example a
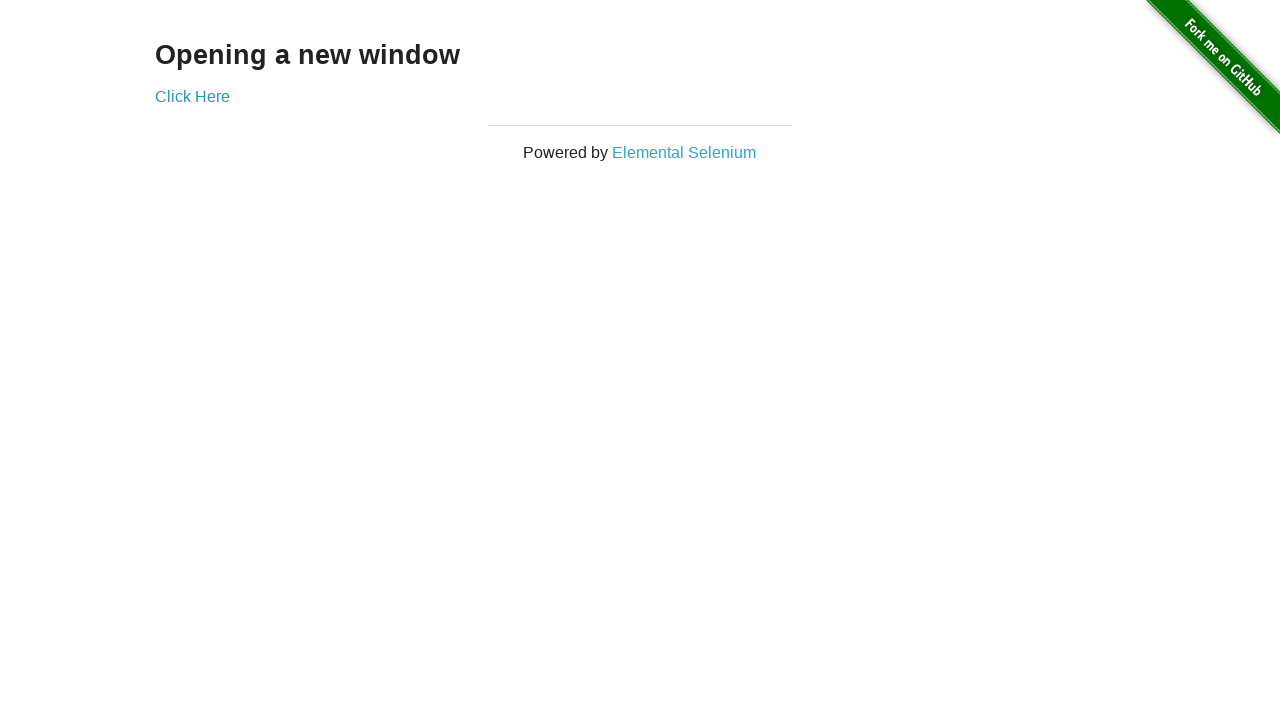

Captured new page object from context
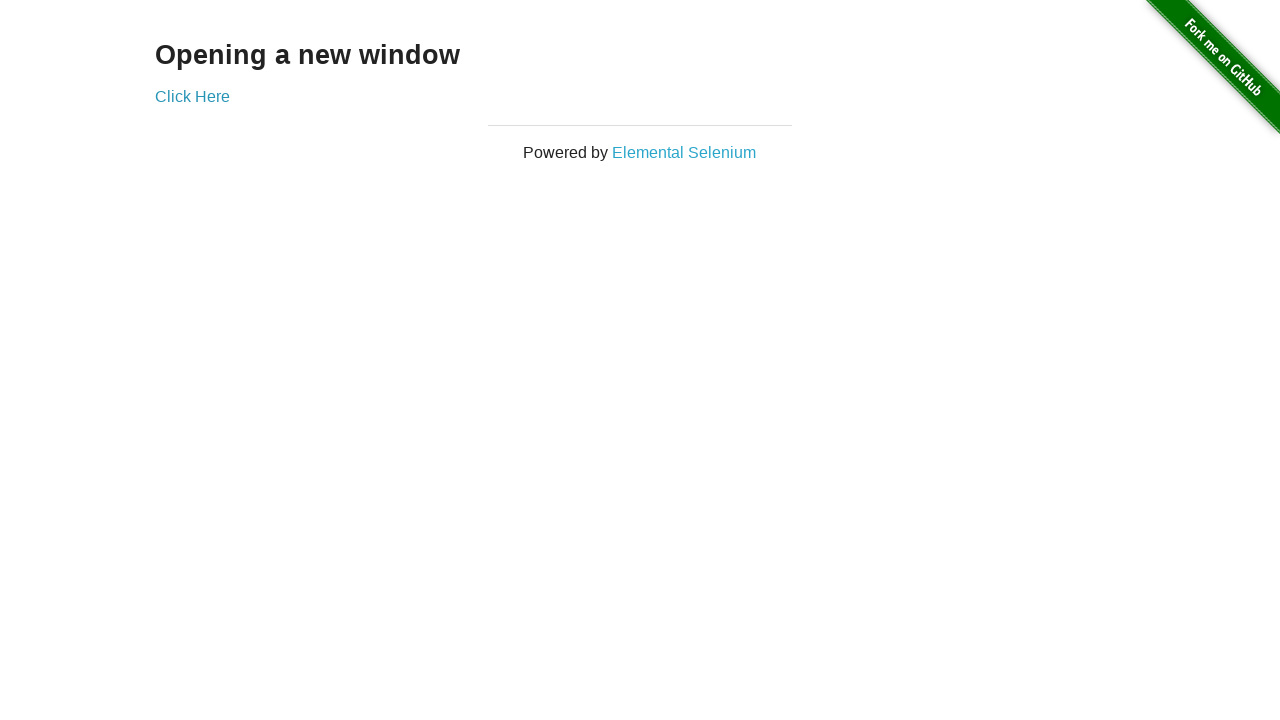

New page finished loading
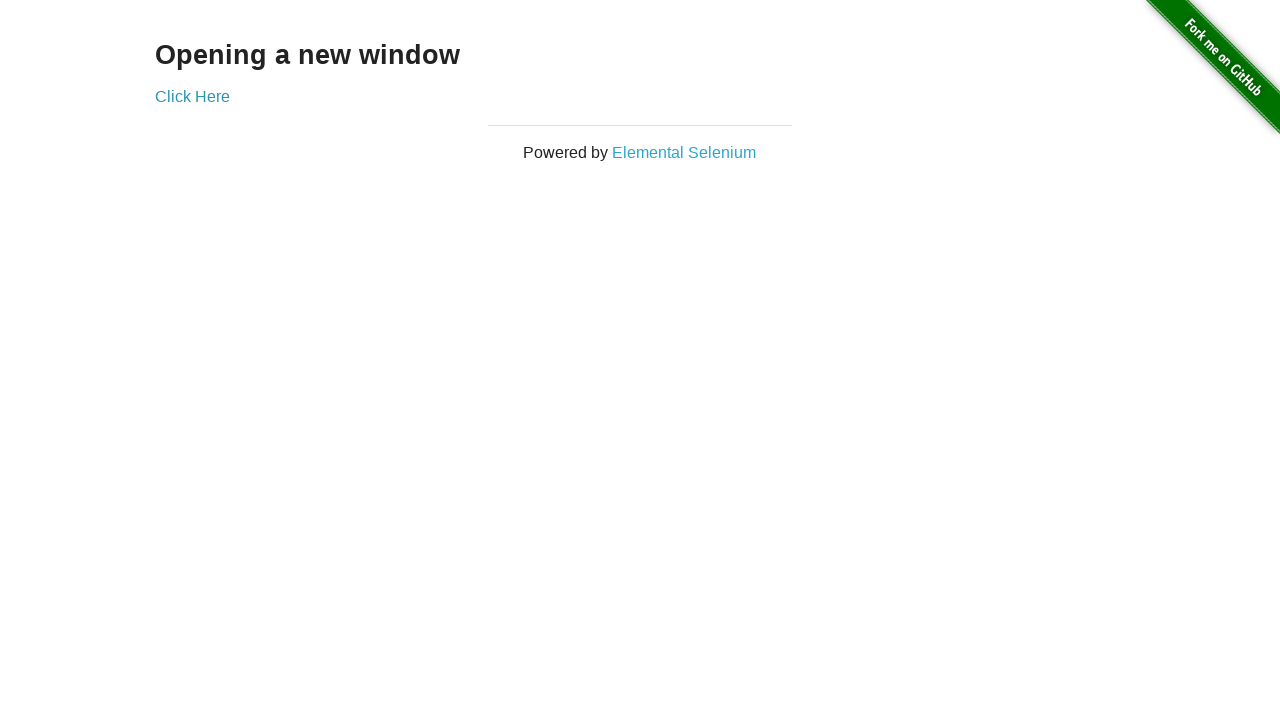

Verified original page title is not 'New Window'
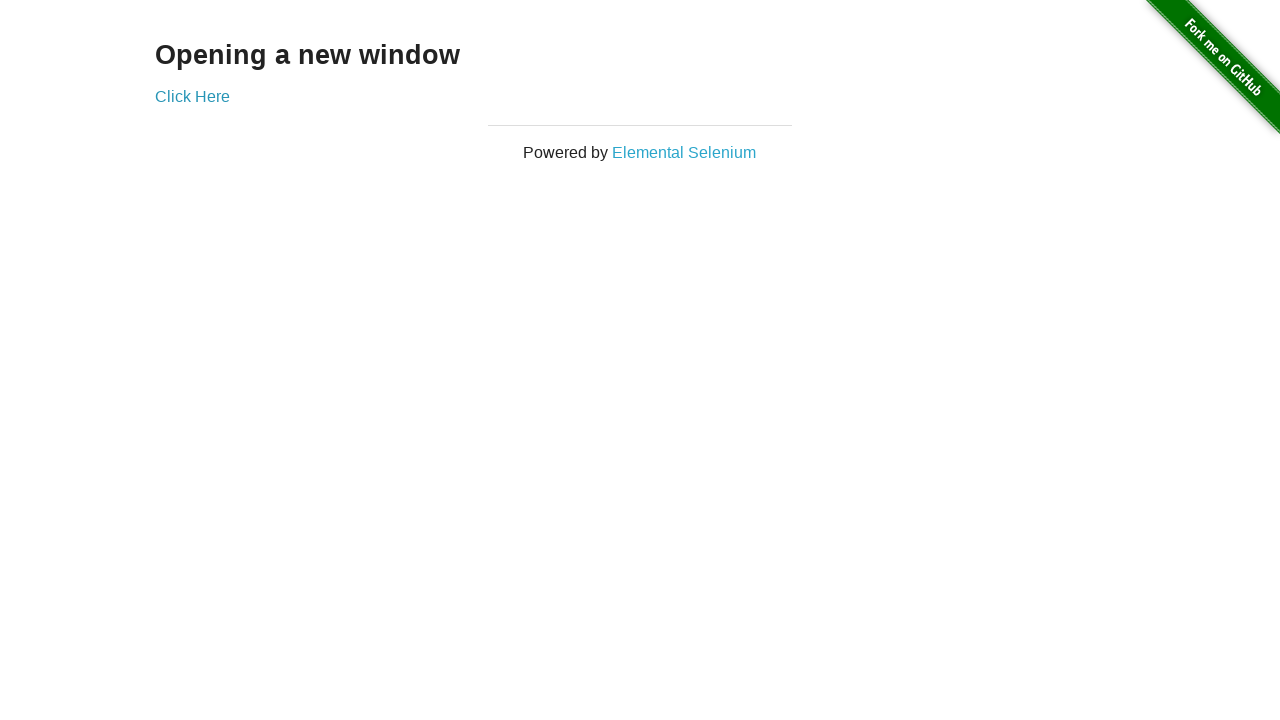

Brought new page to front to switch focus
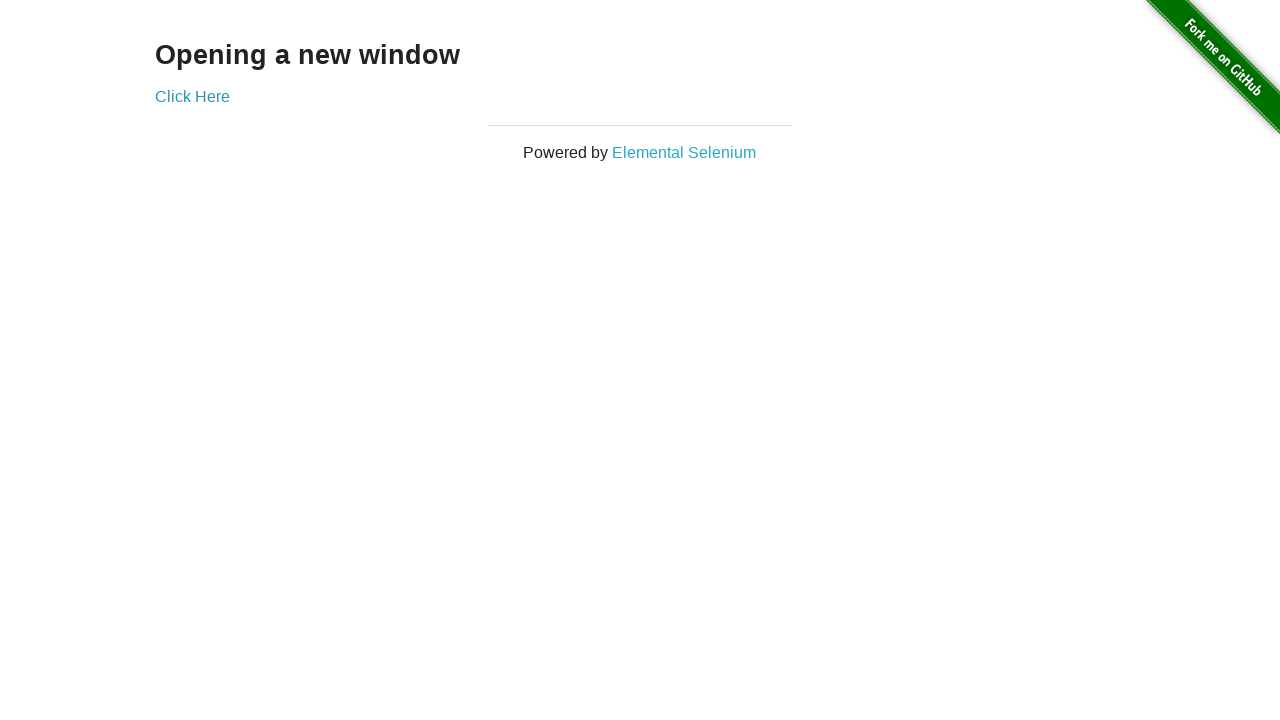

Verified new page title is 'New Window'
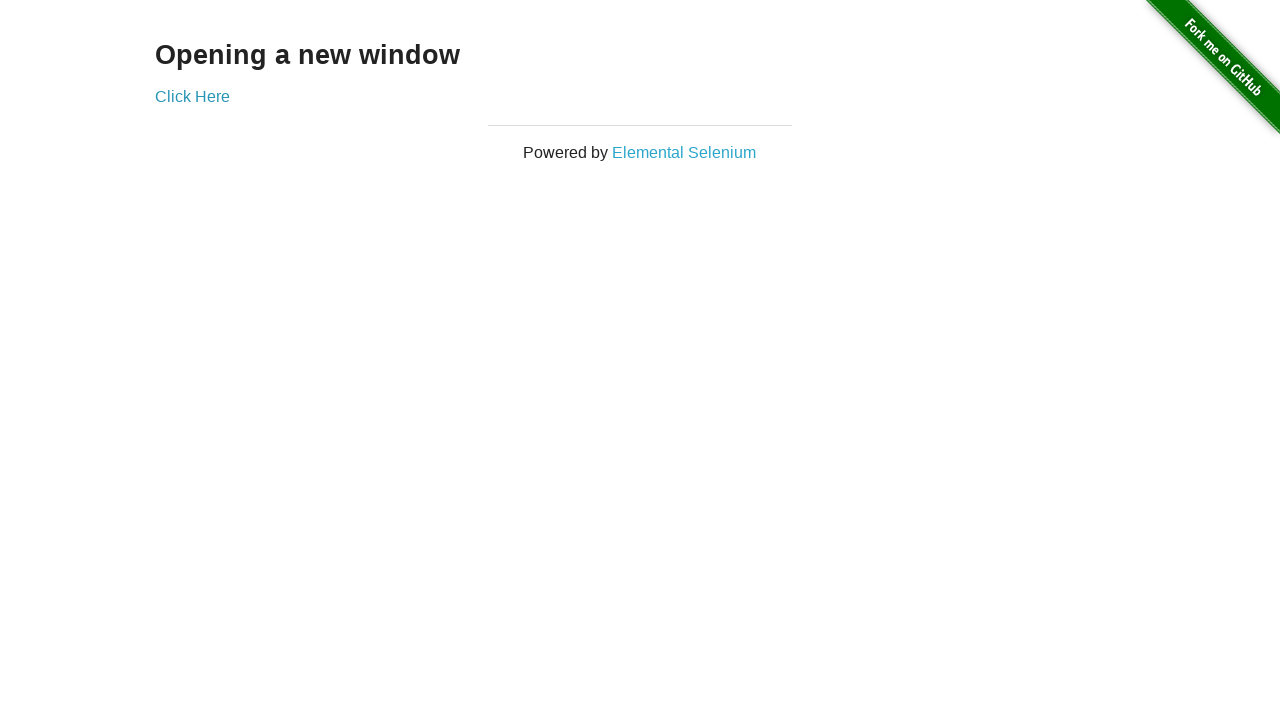

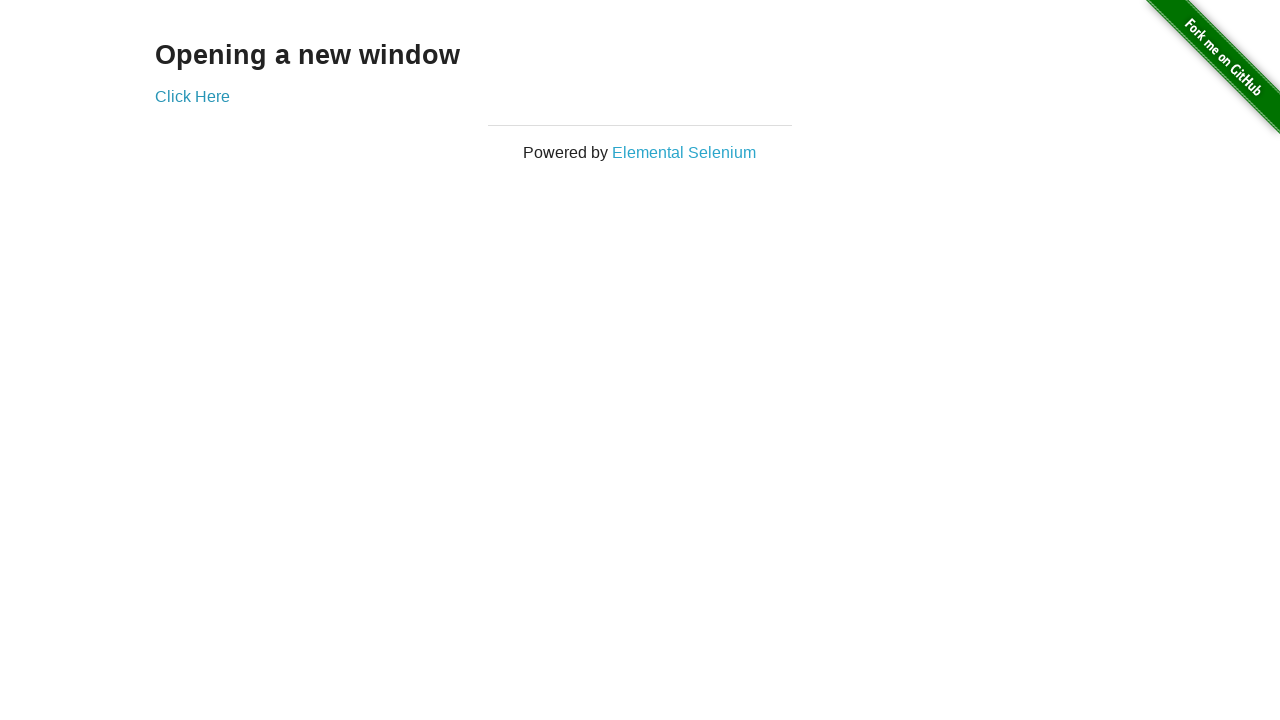